Fills out a text box form with username and email, then clicks the submit button

Starting URL: https://demoqa.com/text-box

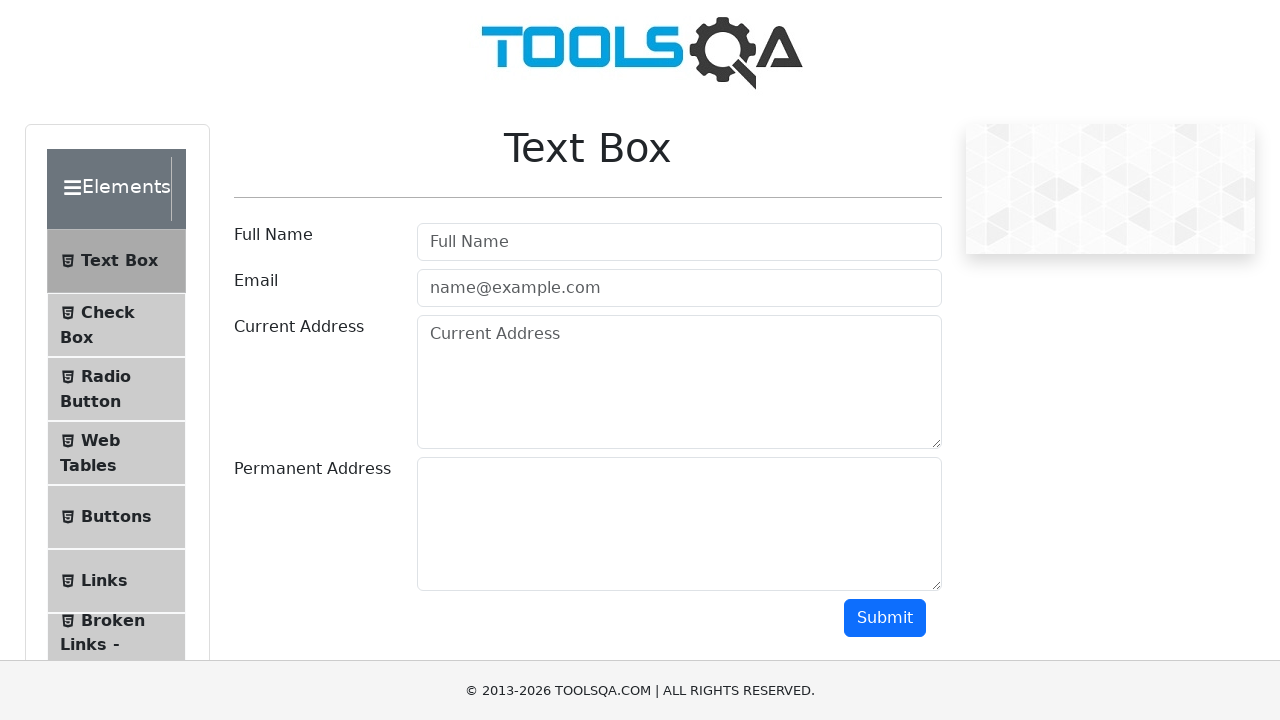

Filled username field with 'Salman' on #userName
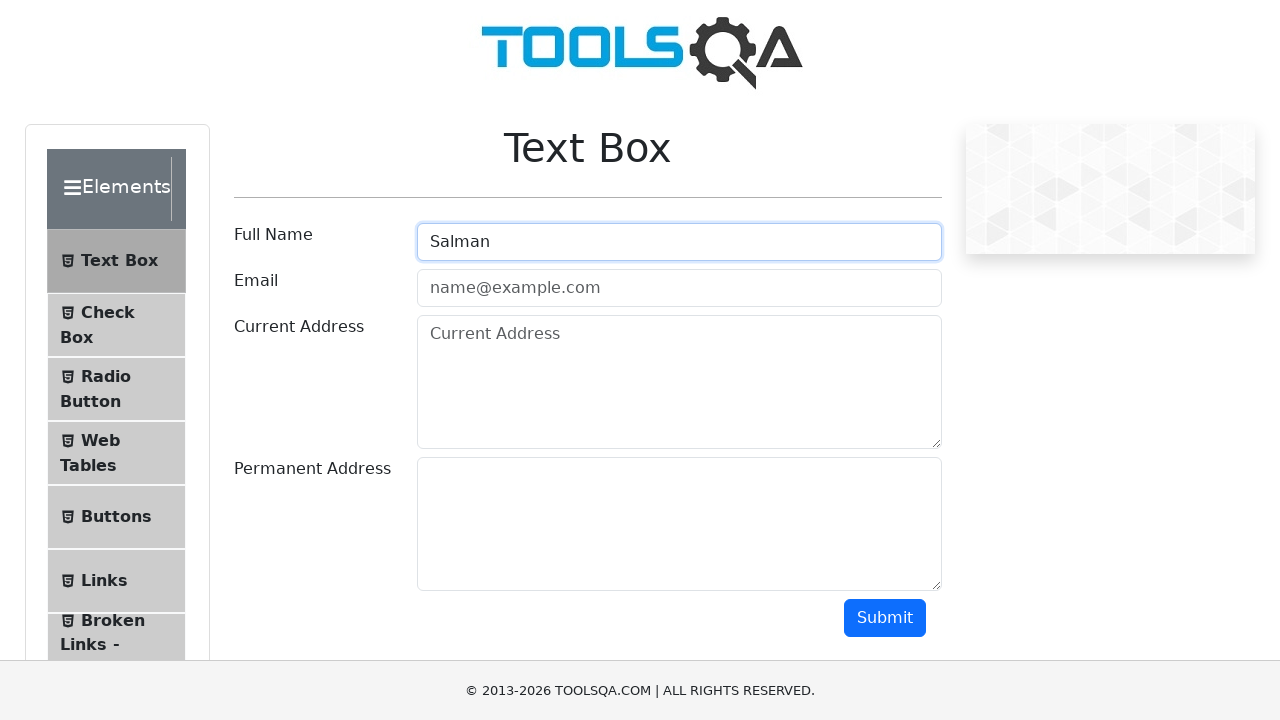

Filled email field with 'salman@test.com' on input[type='email']
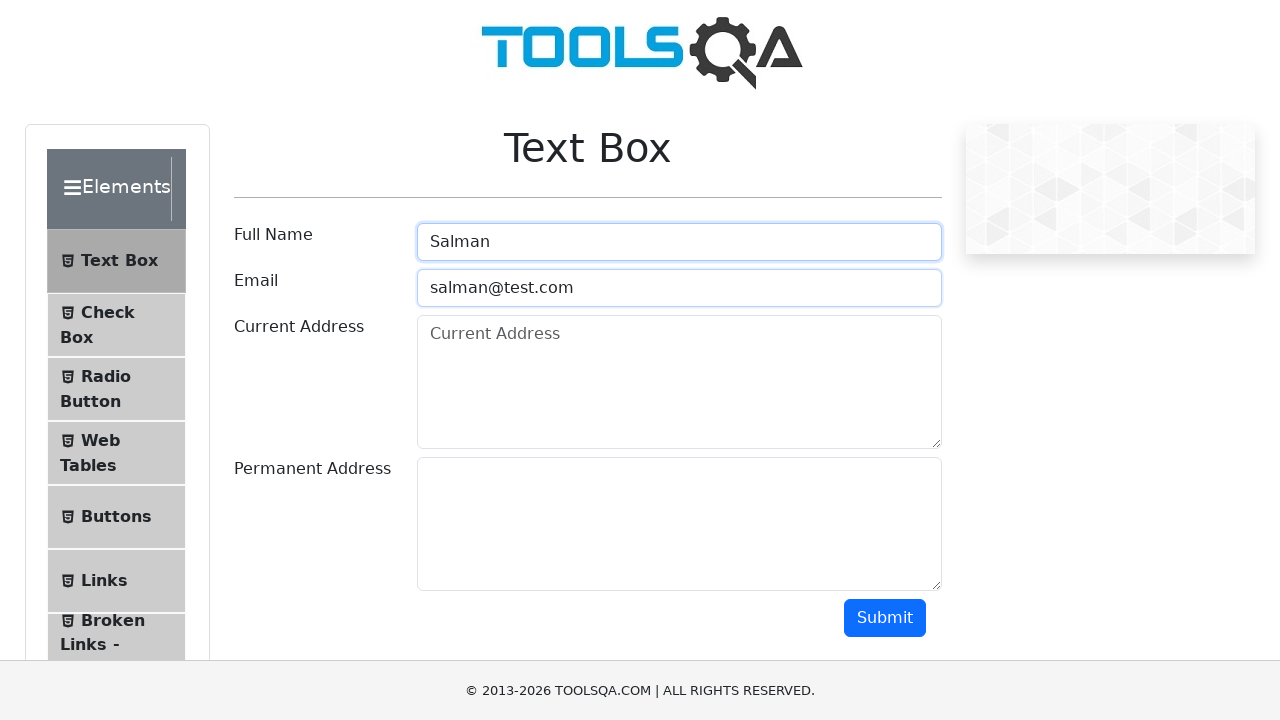

Located all buttons on the page
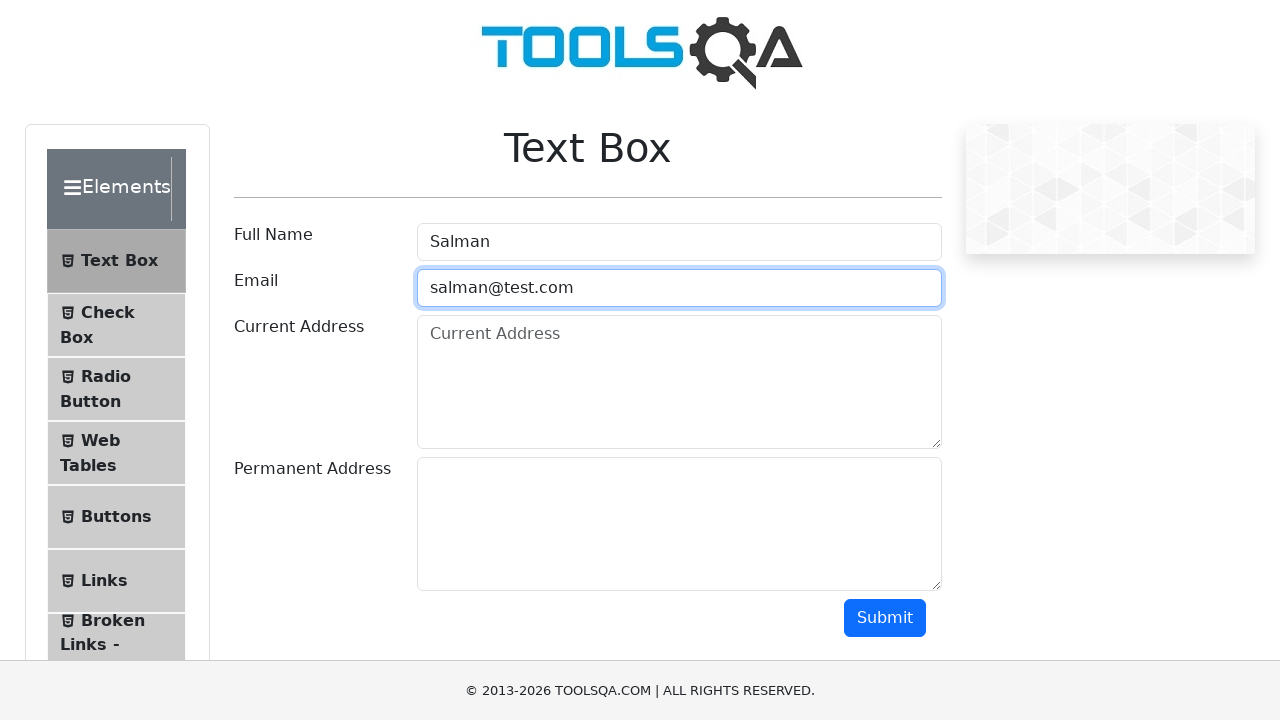

Clicked the submit button at (885, 618) on button >> nth=1
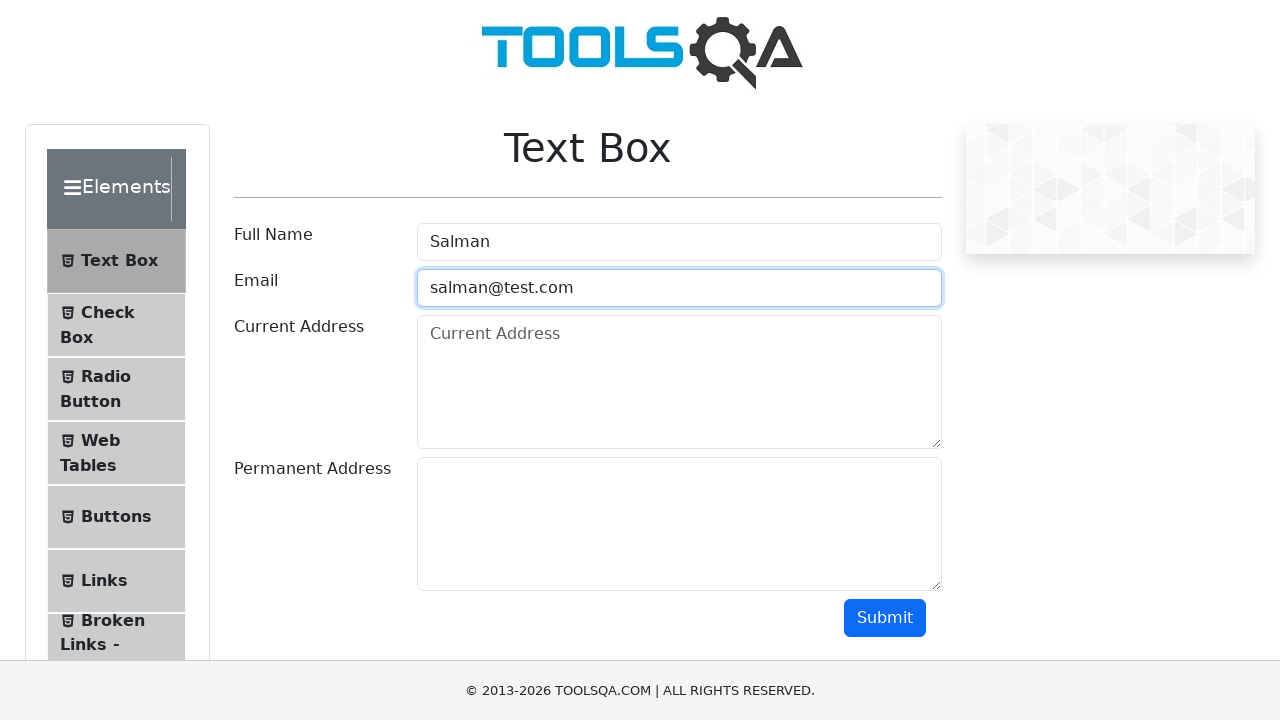

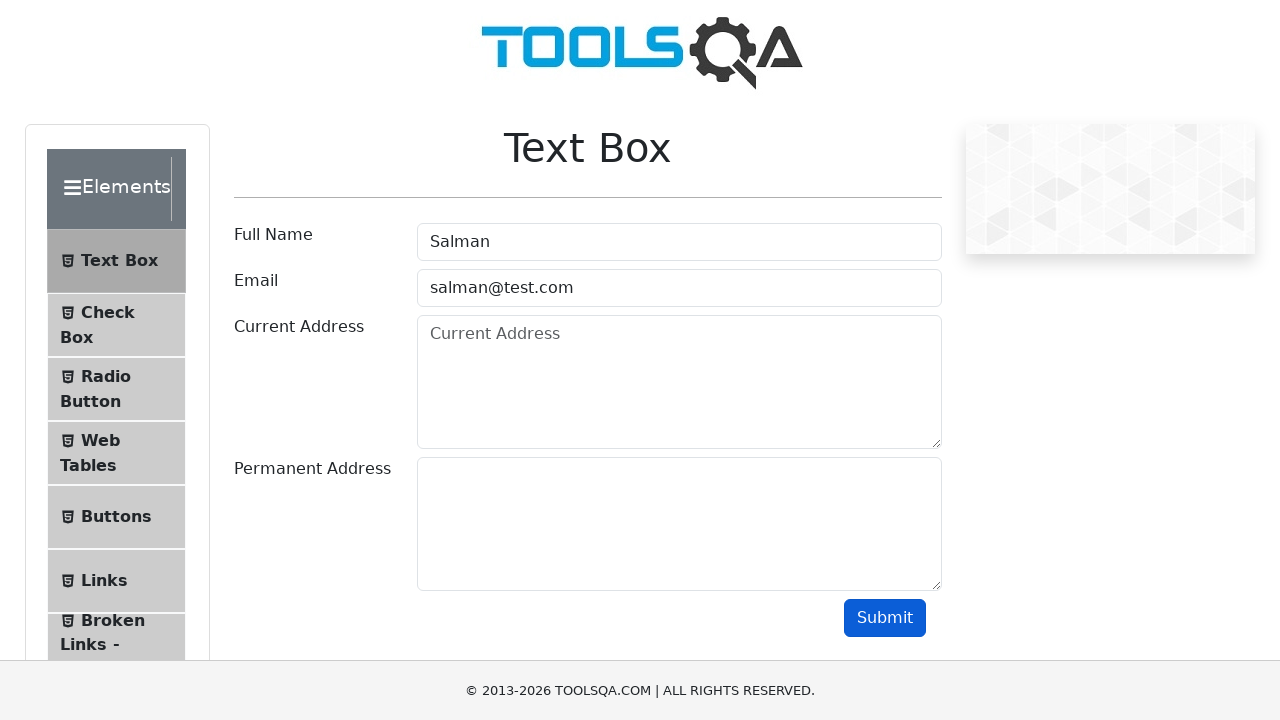